Tests language dropdown functionality on a Skribbl.io hints website by cycling through available language options in the dropdown selector and verifying content loads for each selection.

Starting URL: https://skribbliohints.github.io/

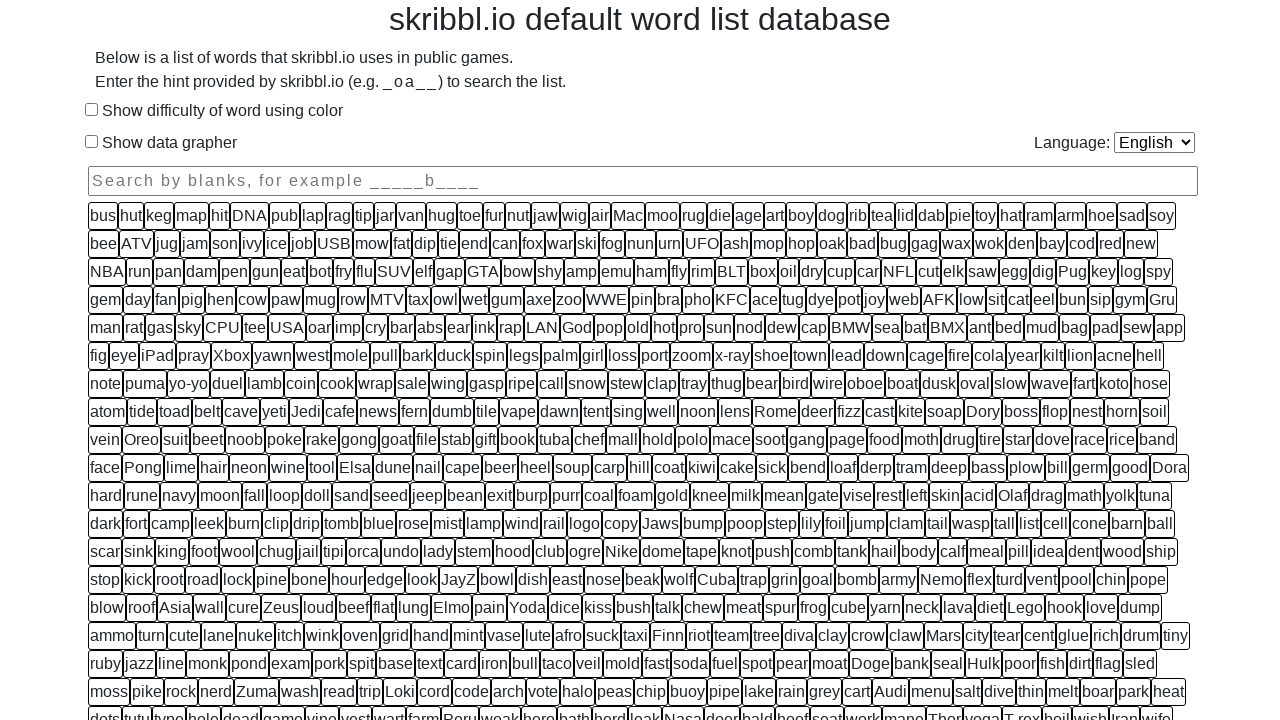

Page loaded with networkidle state
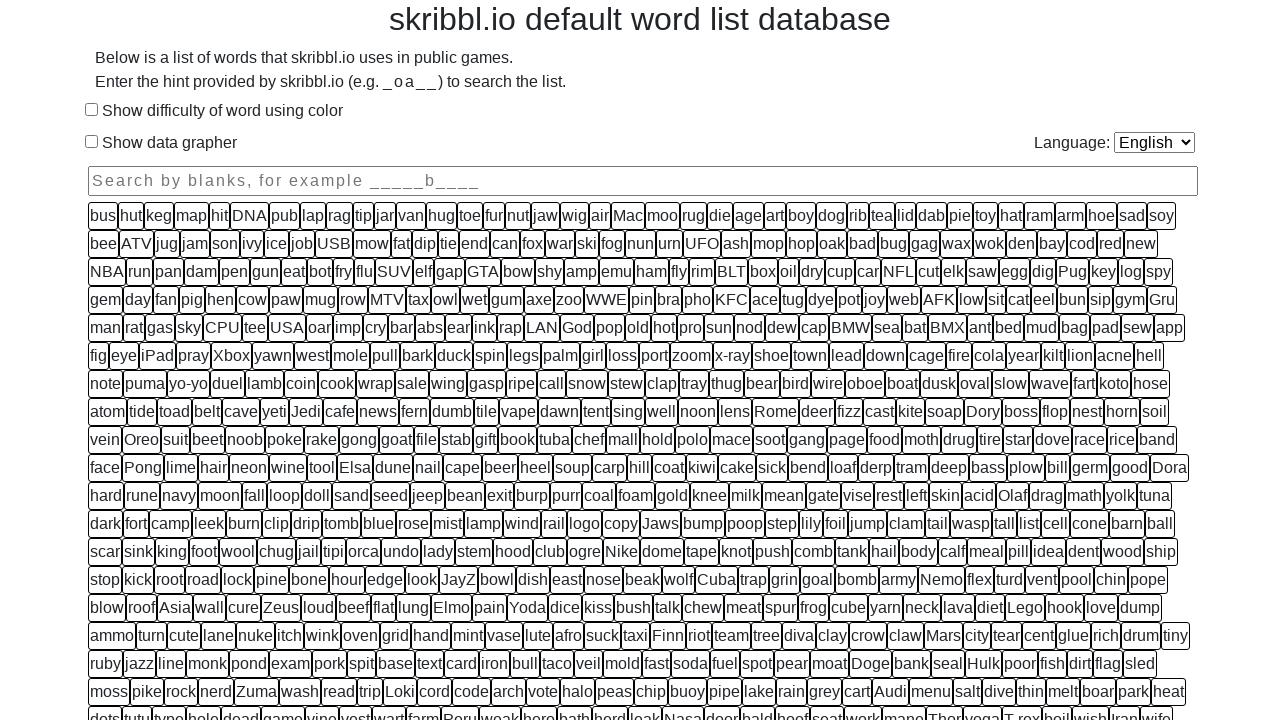

Located language selector dropdown
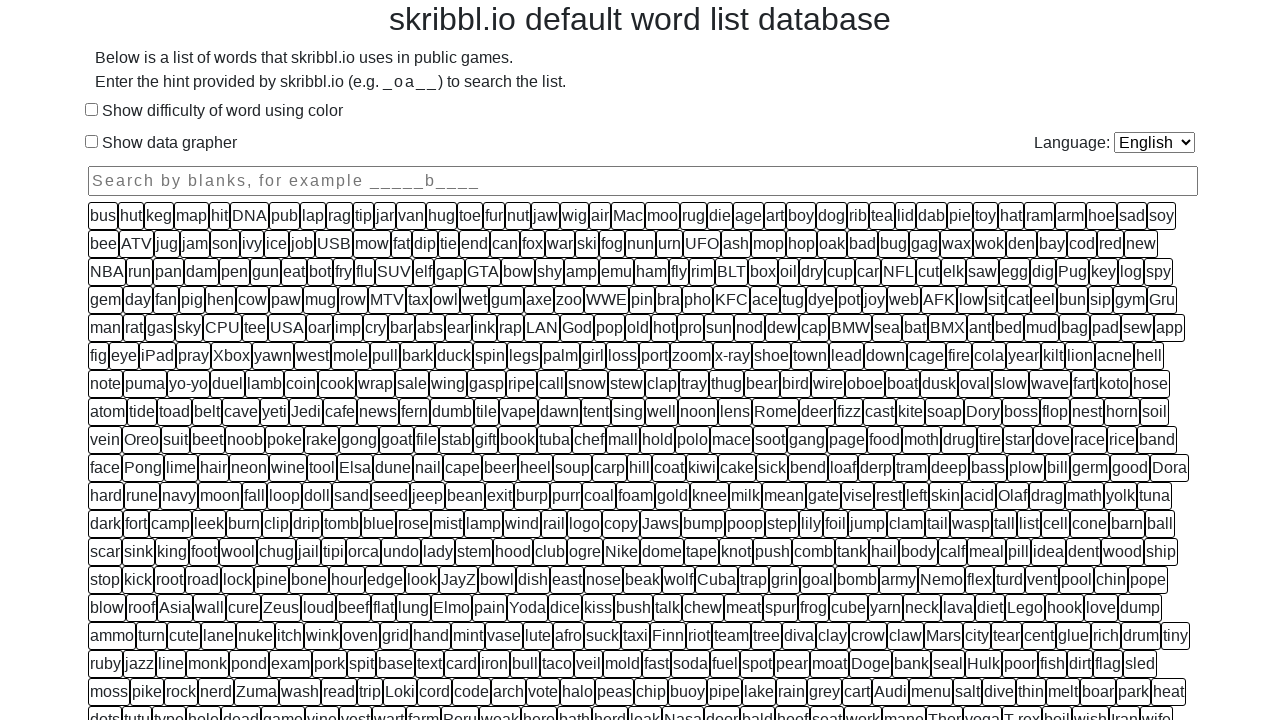

Retrieved all language options from dropdown
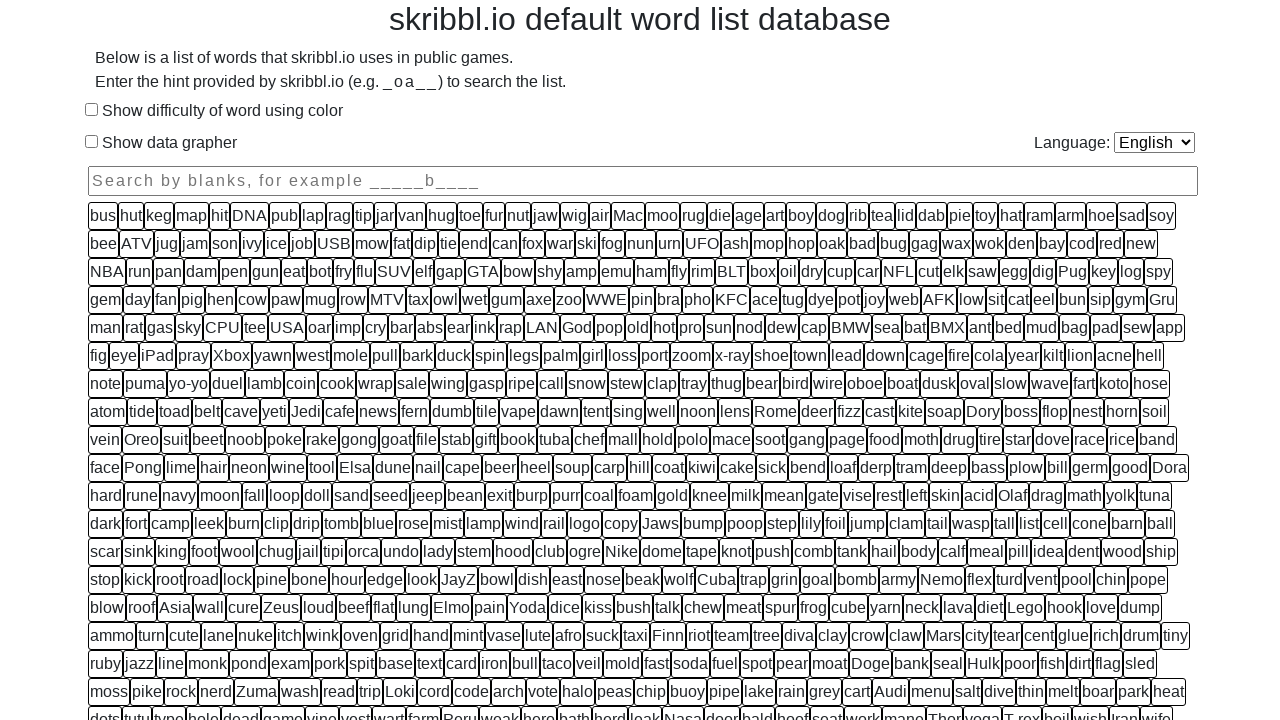

Retrieved language option value: English.json
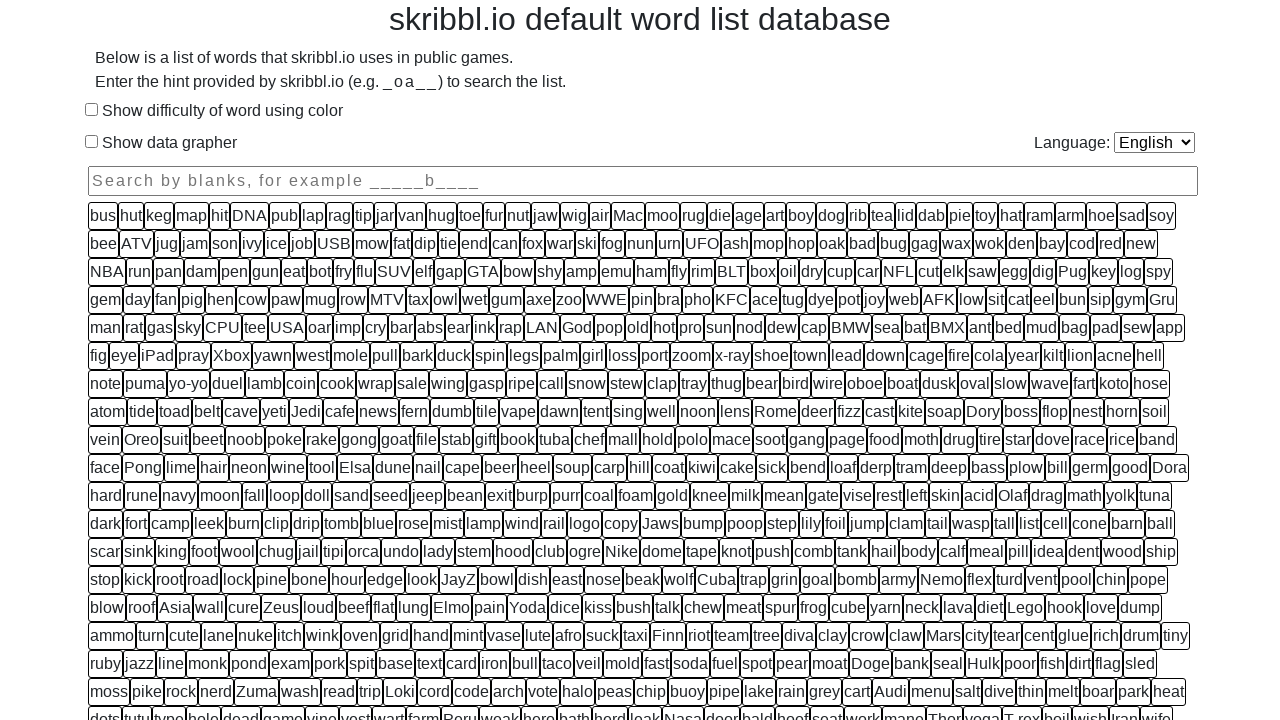

Selected language: English.json on #languageSelect
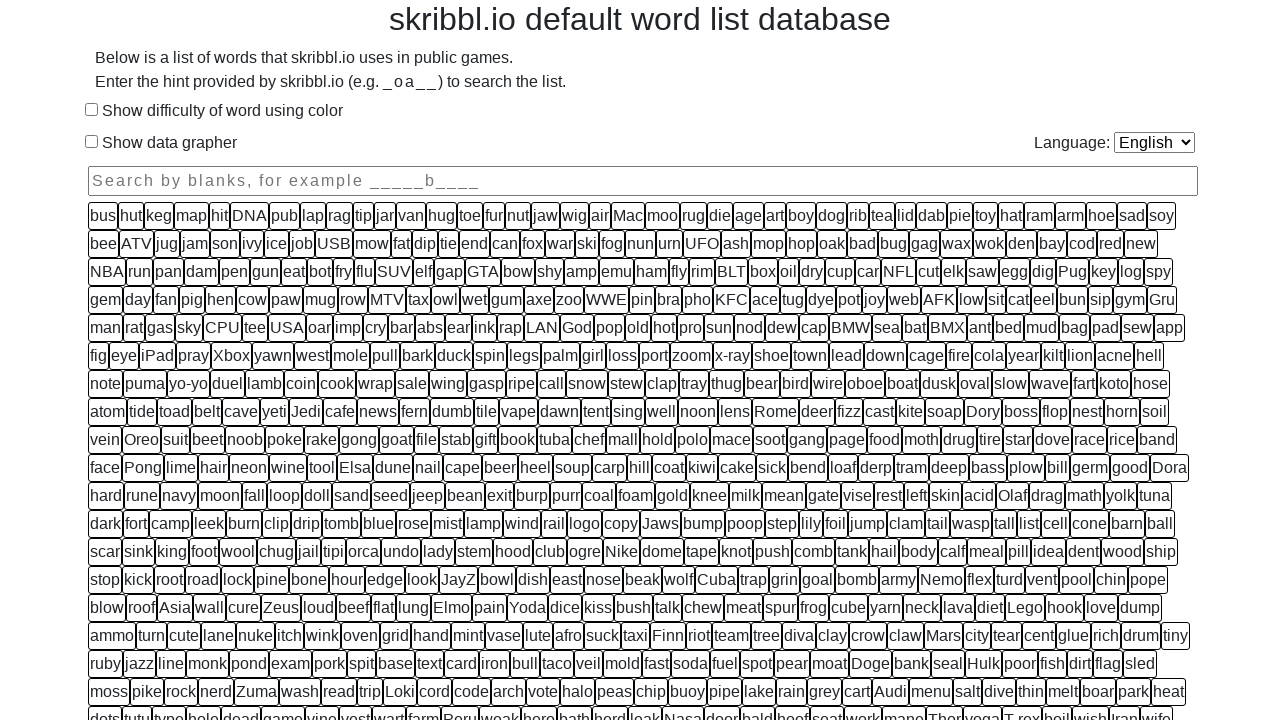

Waited 2 seconds for content to update after selecting English.json
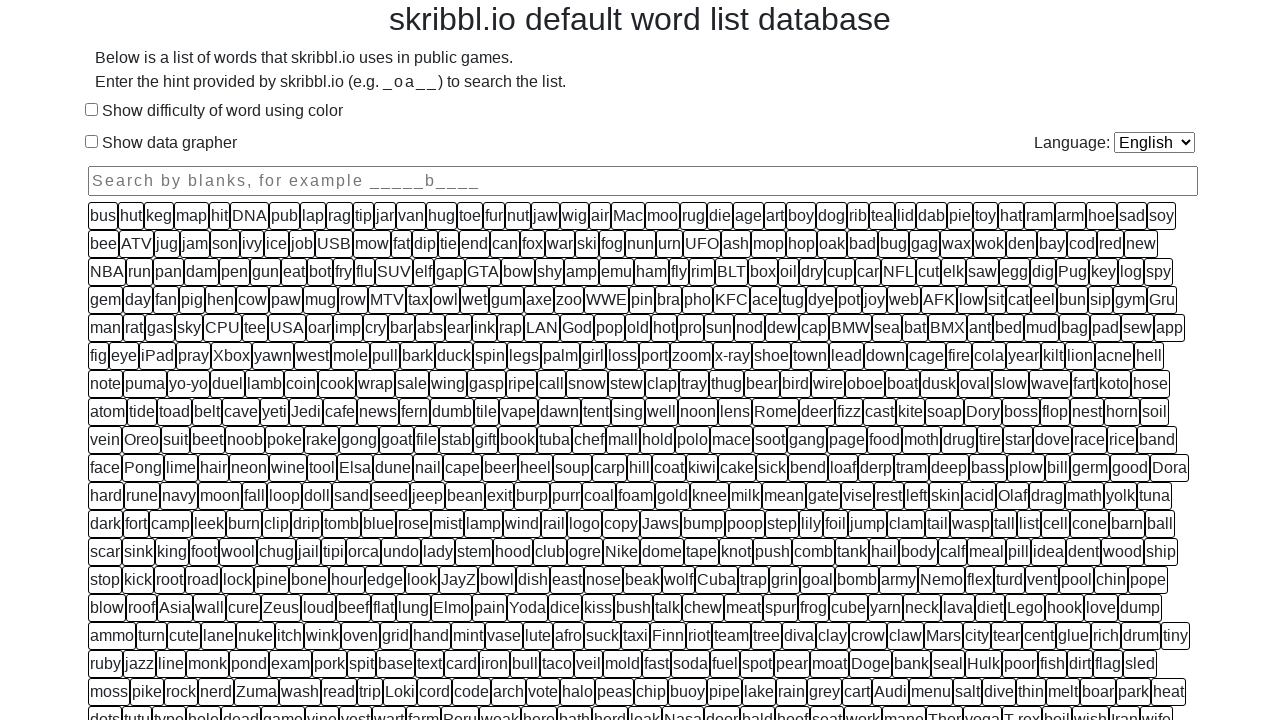

Verified word elements loaded for language: English.json
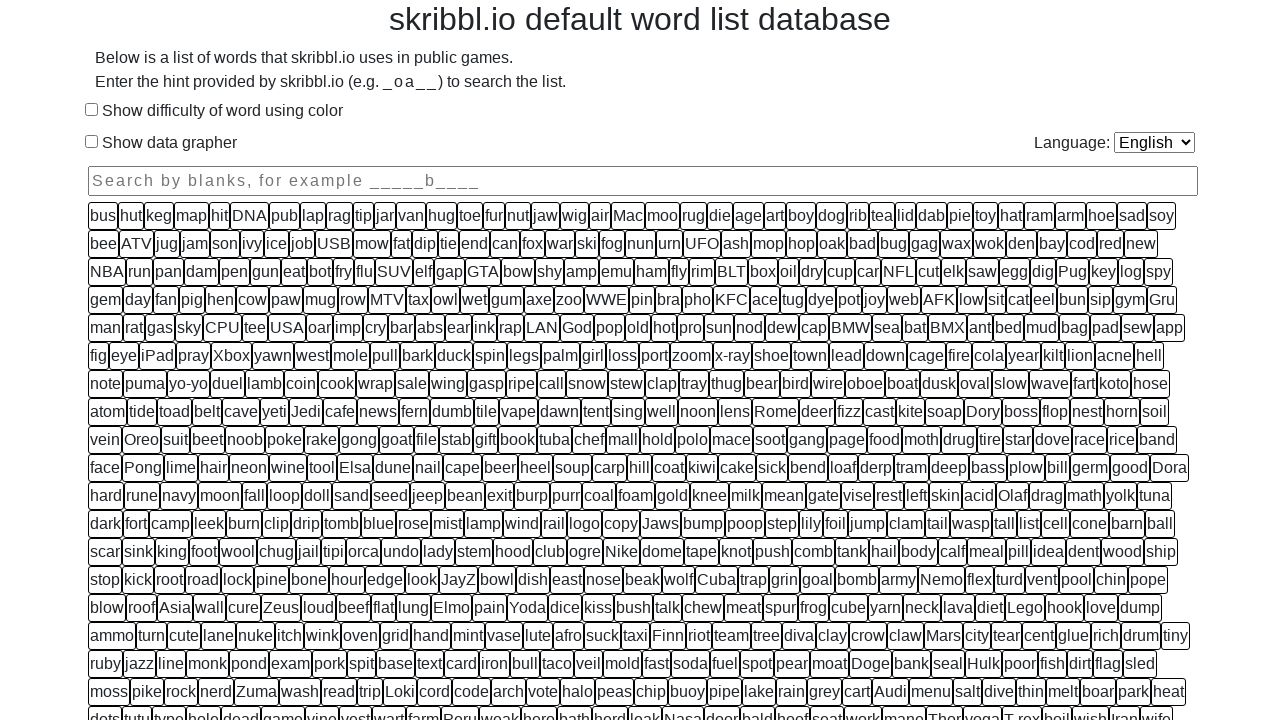

Retrieved language option value: German.json
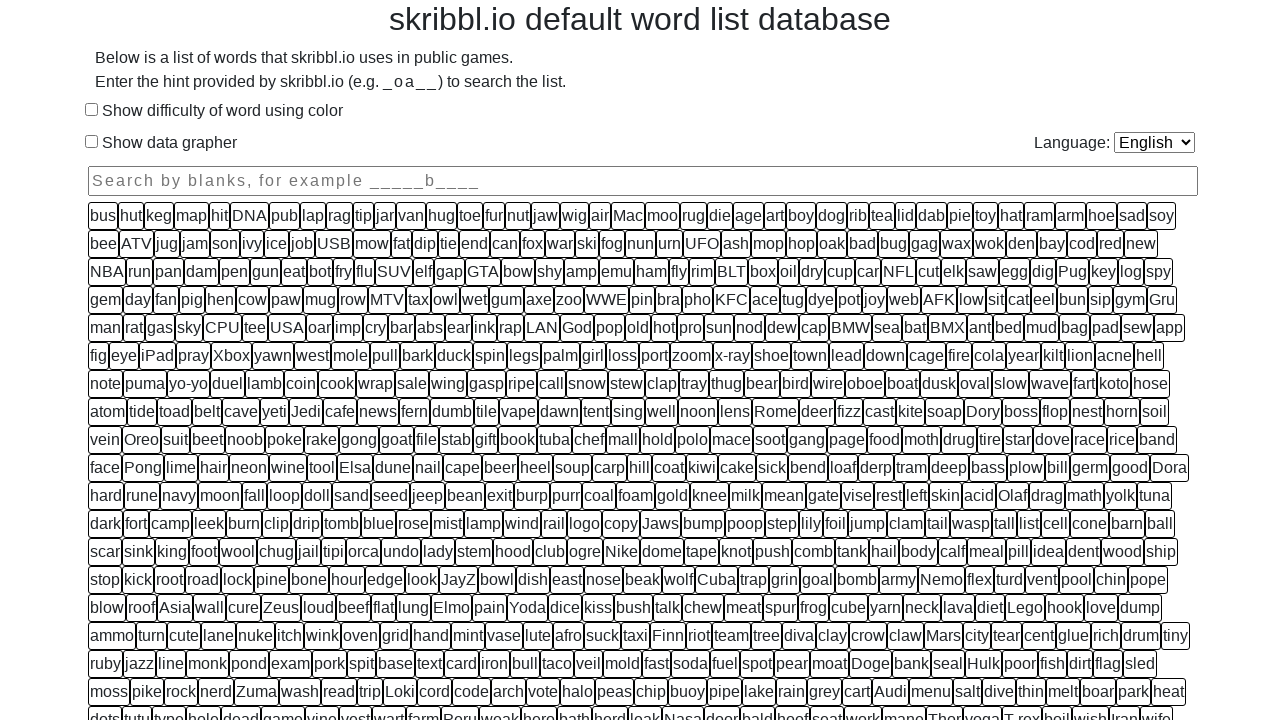

Selected language: German.json on #languageSelect
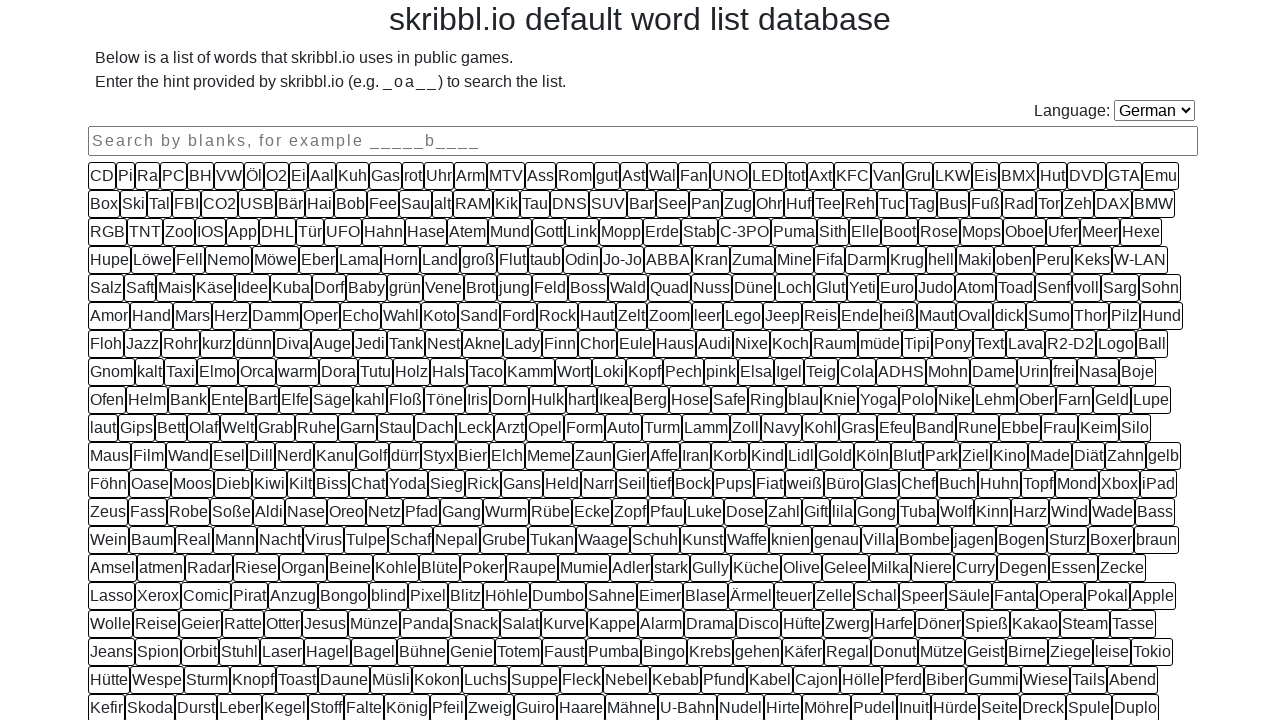

Waited 2 seconds for content to update after selecting German.json
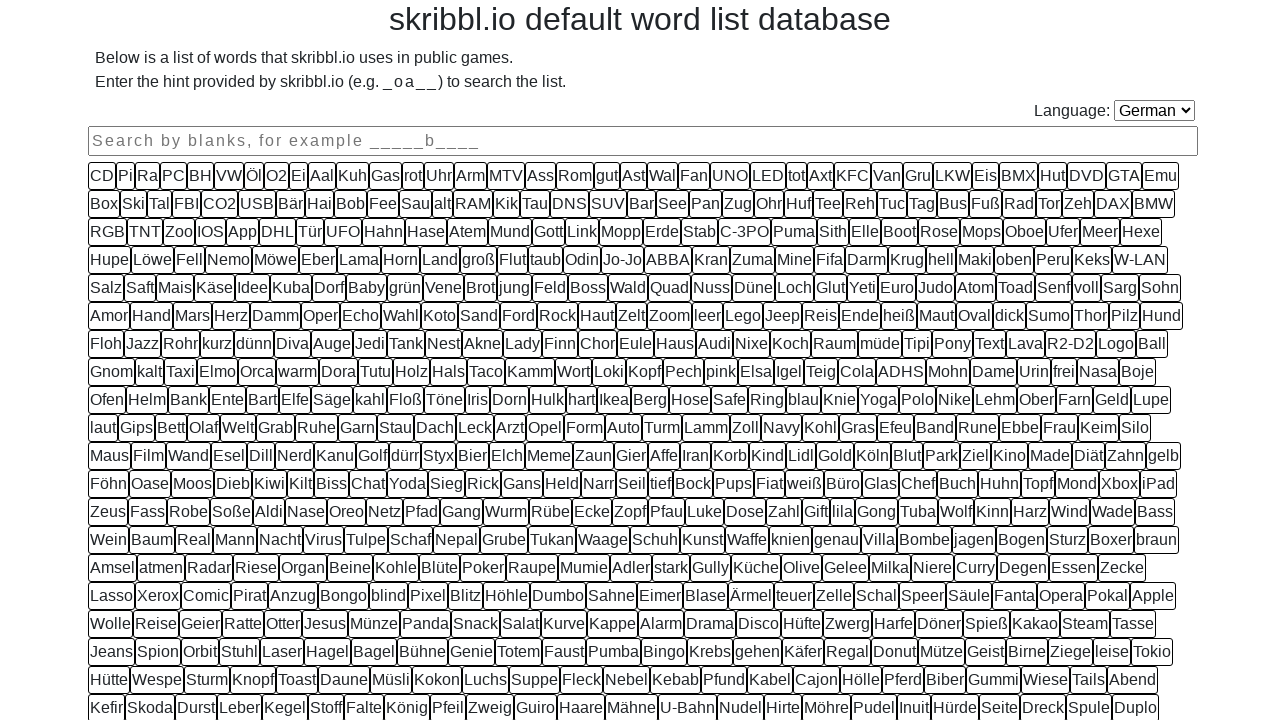

Verified word elements loaded for language: German.json
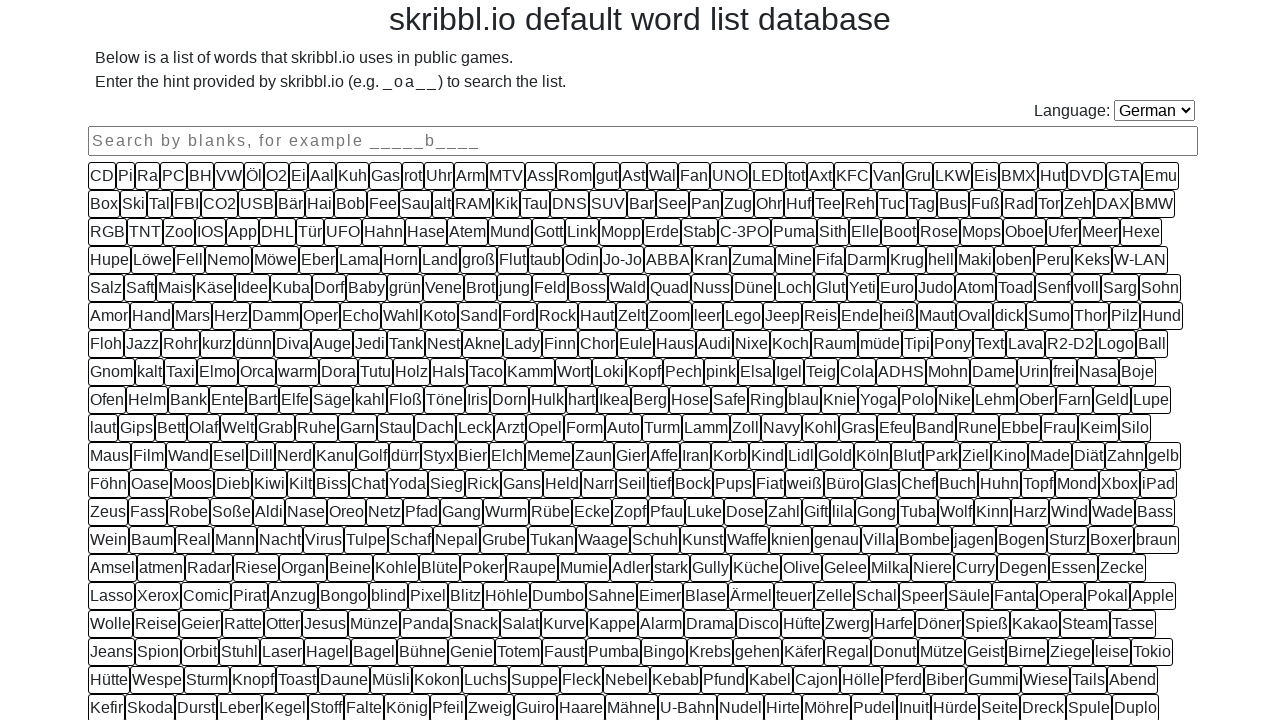

Retrieved language option value: Spanish.json
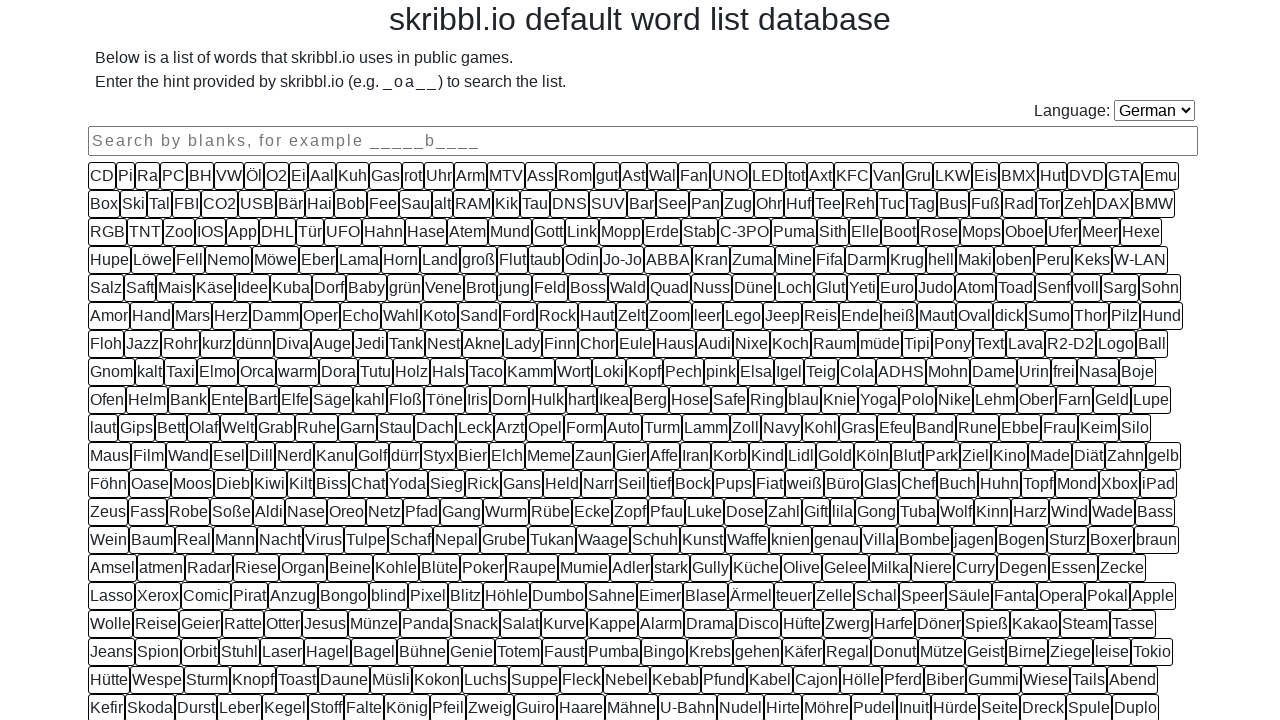

Selected language: Spanish.json on #languageSelect
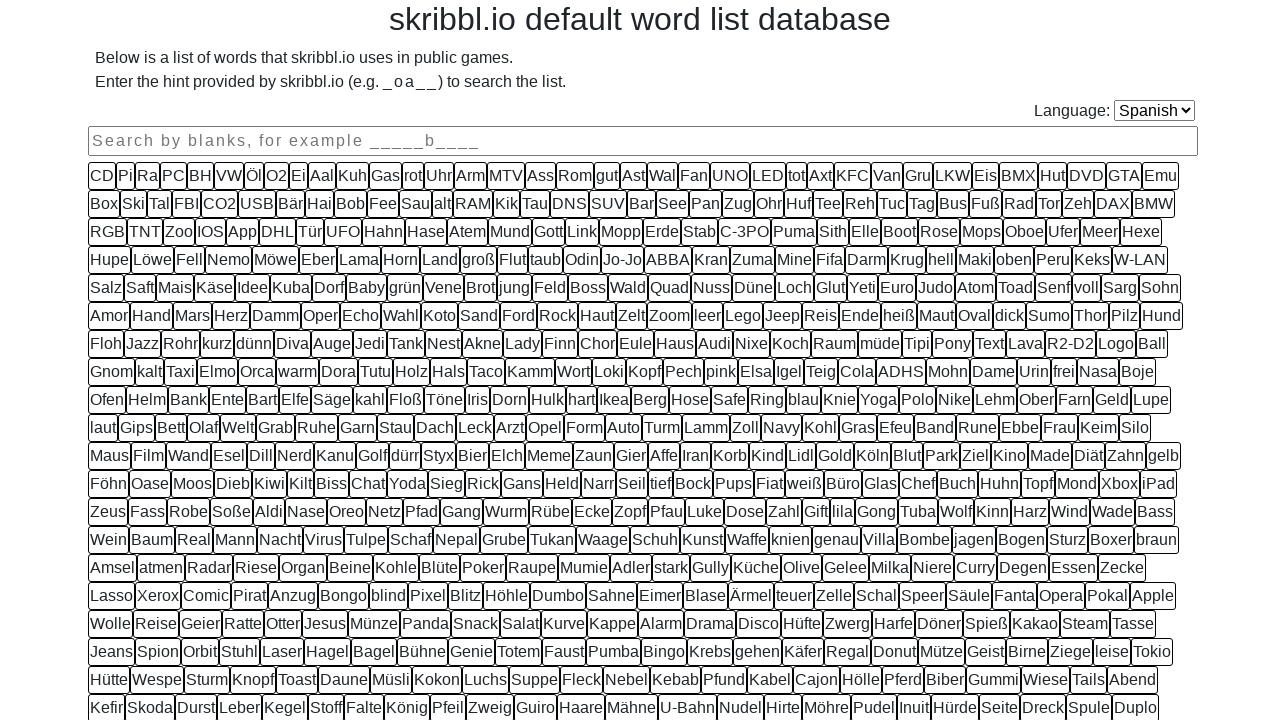

Waited 2 seconds for content to update after selecting Spanish.json
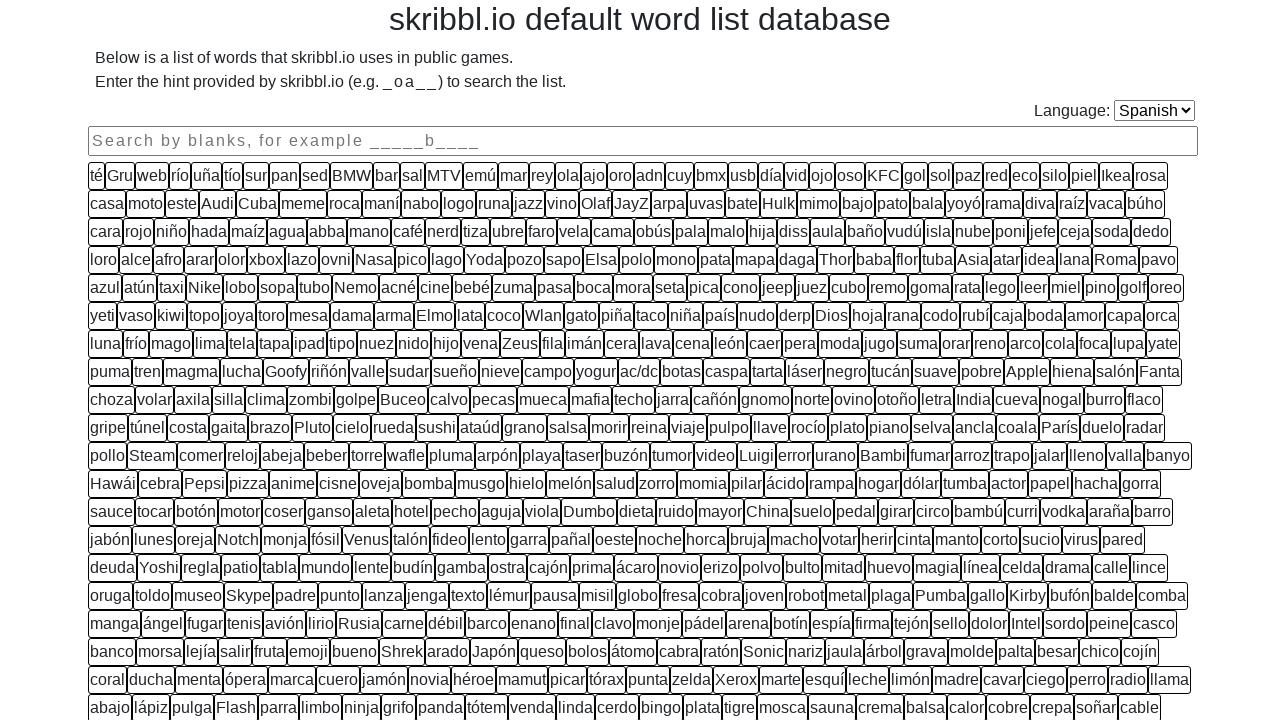

Verified word elements loaded for language: Spanish.json
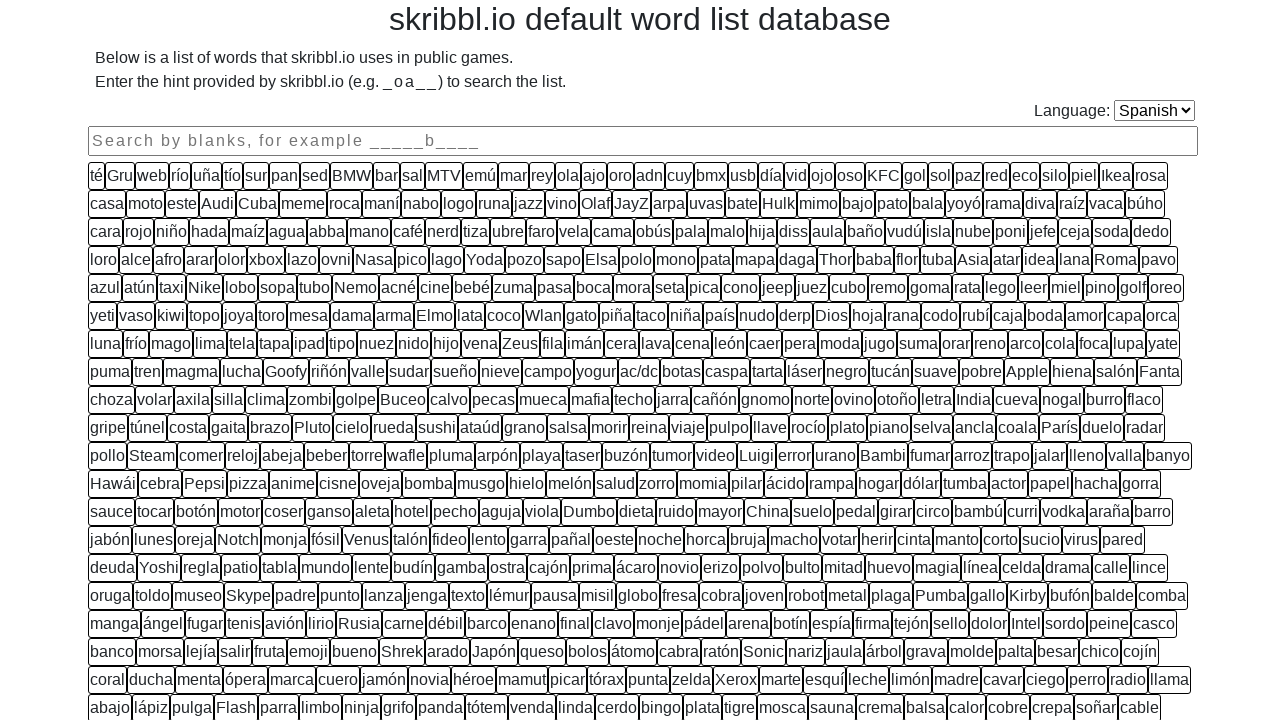

Retrieved language option value: French.json
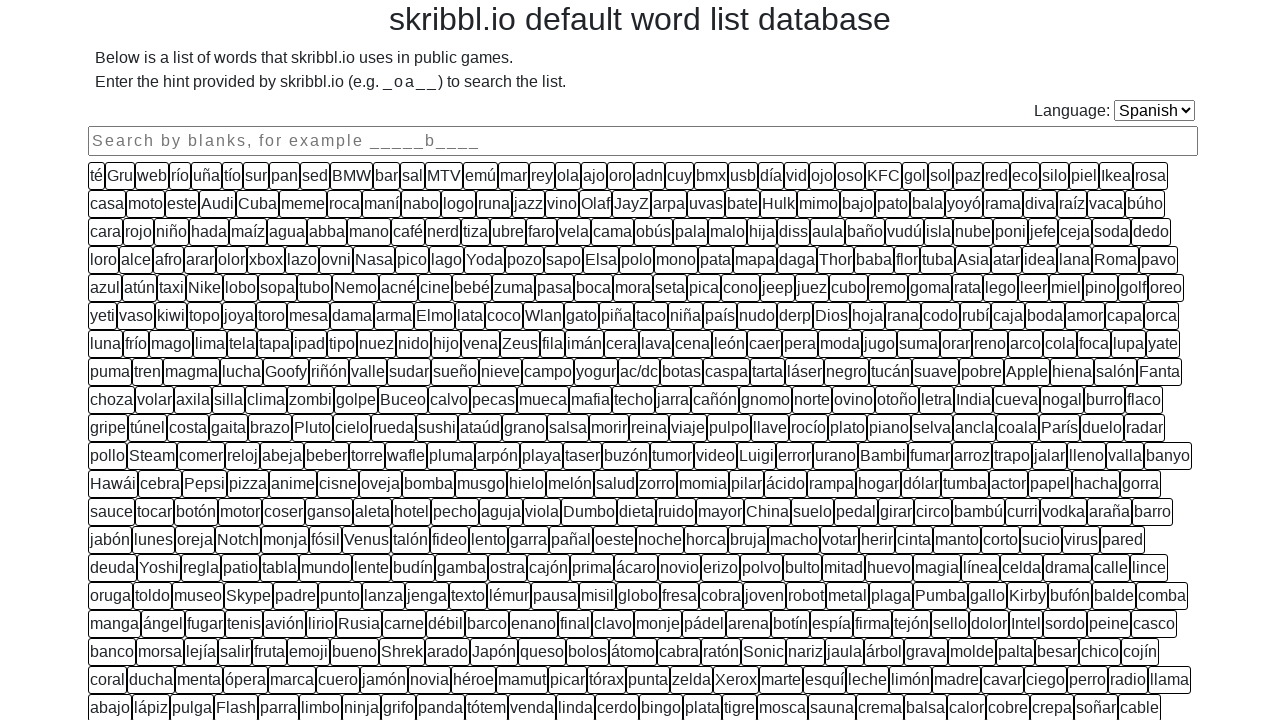

Selected language: French.json on #languageSelect
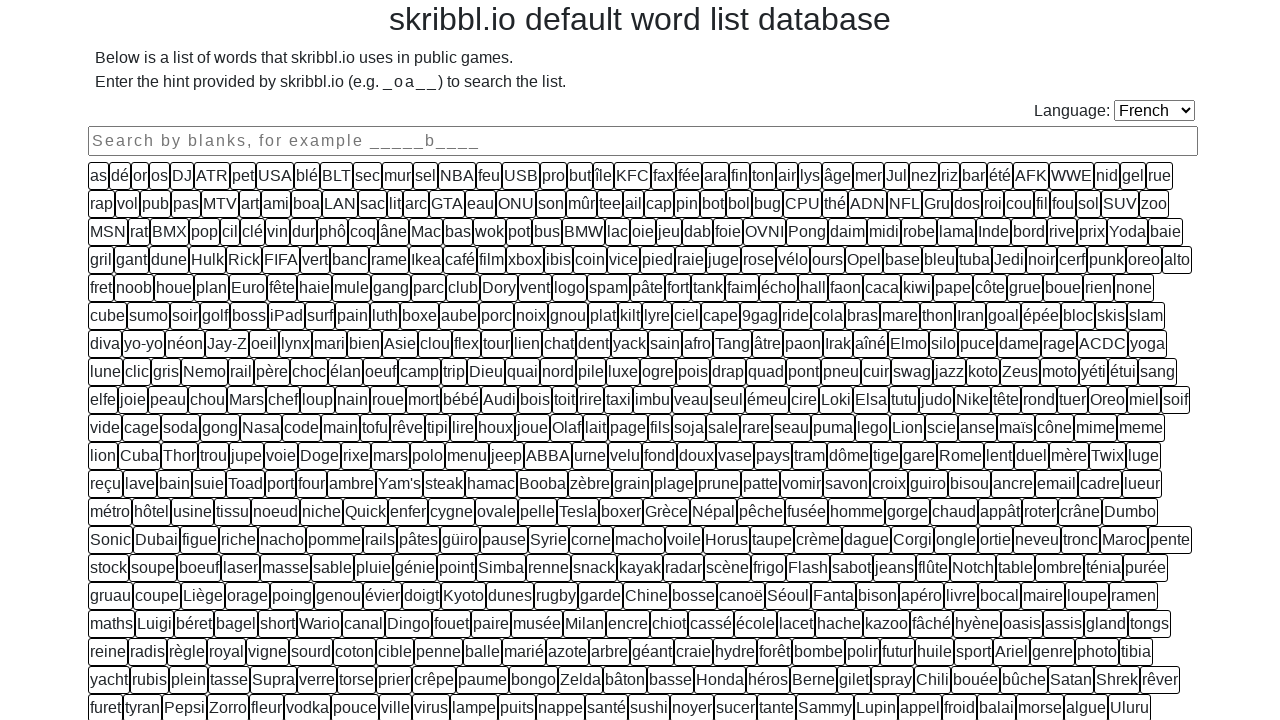

Waited 2 seconds for content to update after selecting French.json
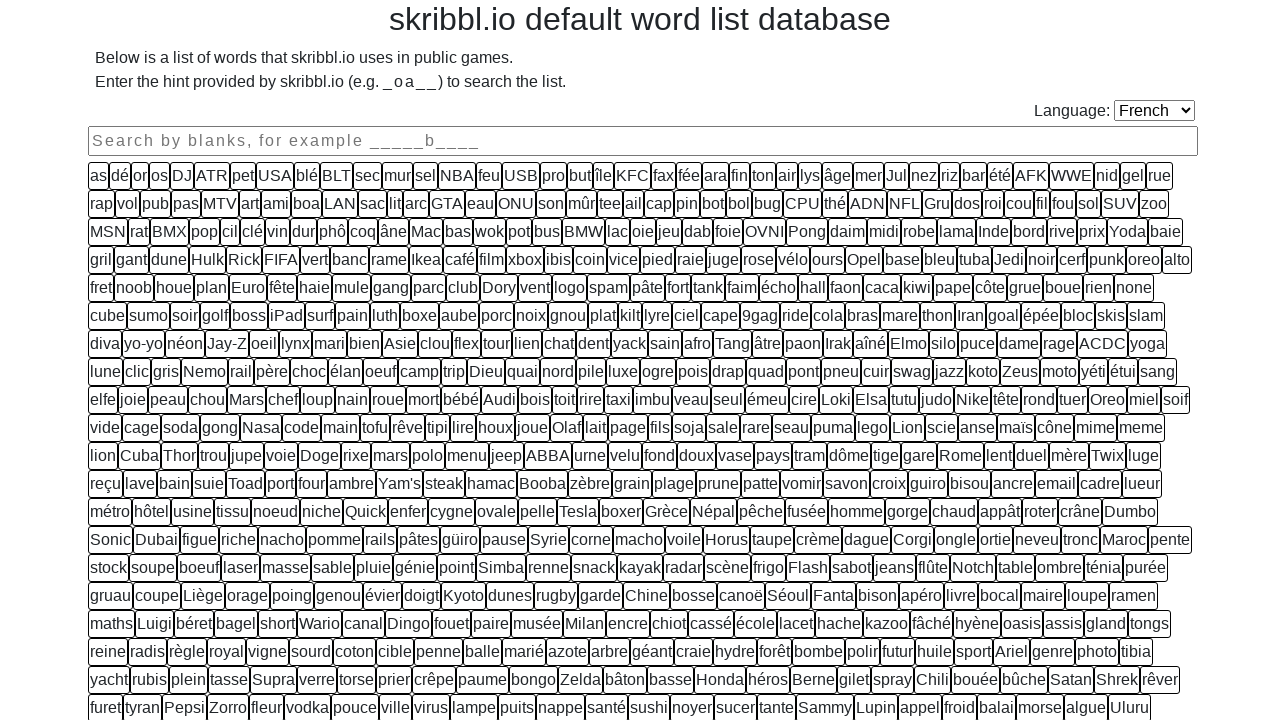

Verified word elements loaded for language: French.json
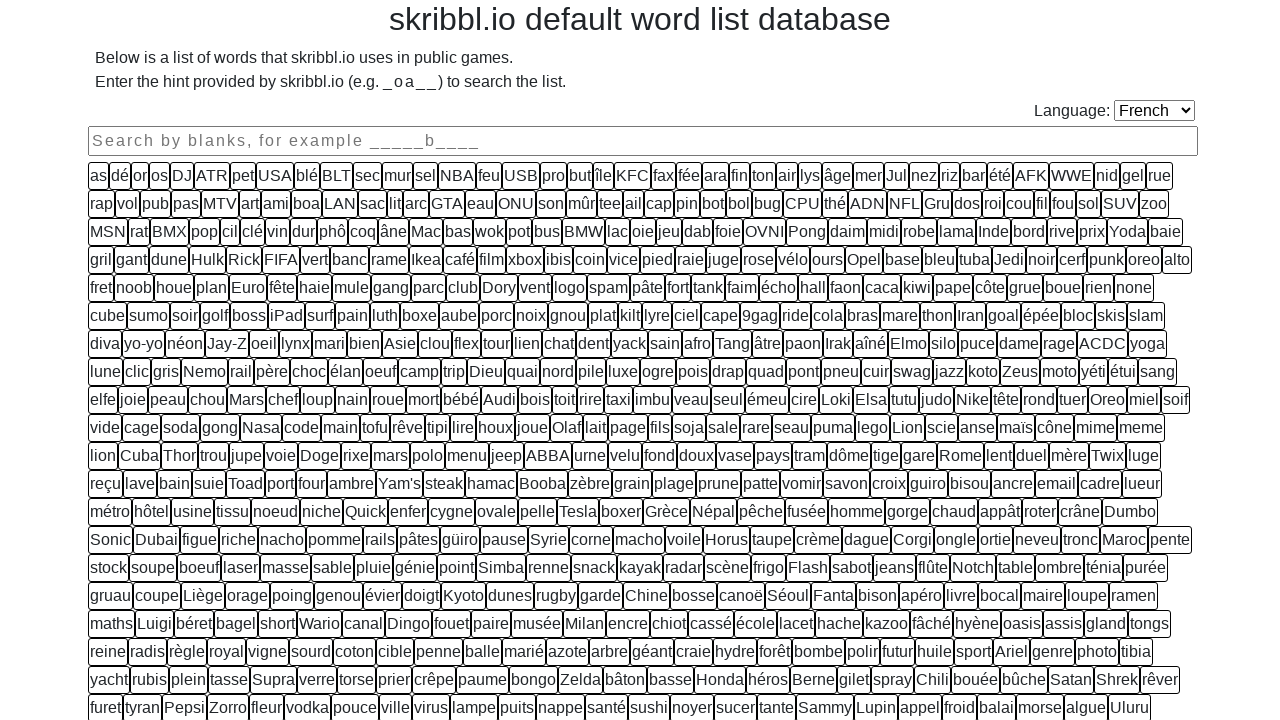

Retrieved language option value: Korean.json
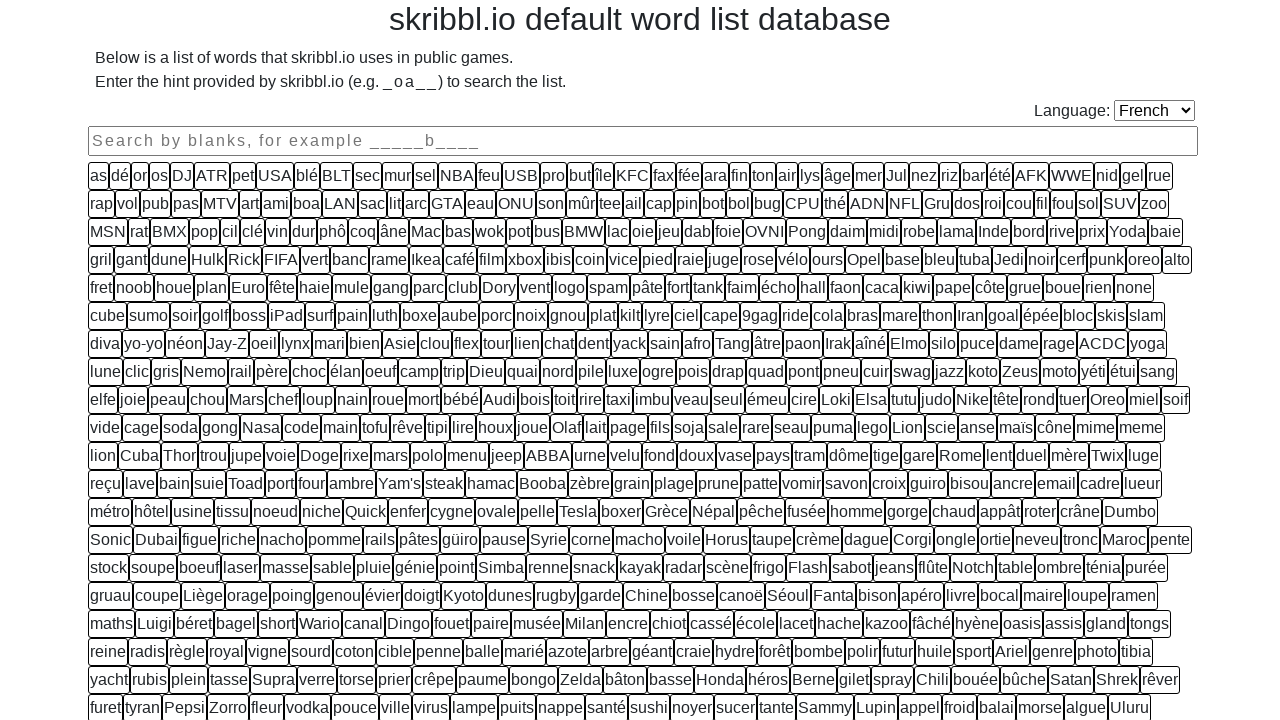

Selected language: Korean.json on #languageSelect
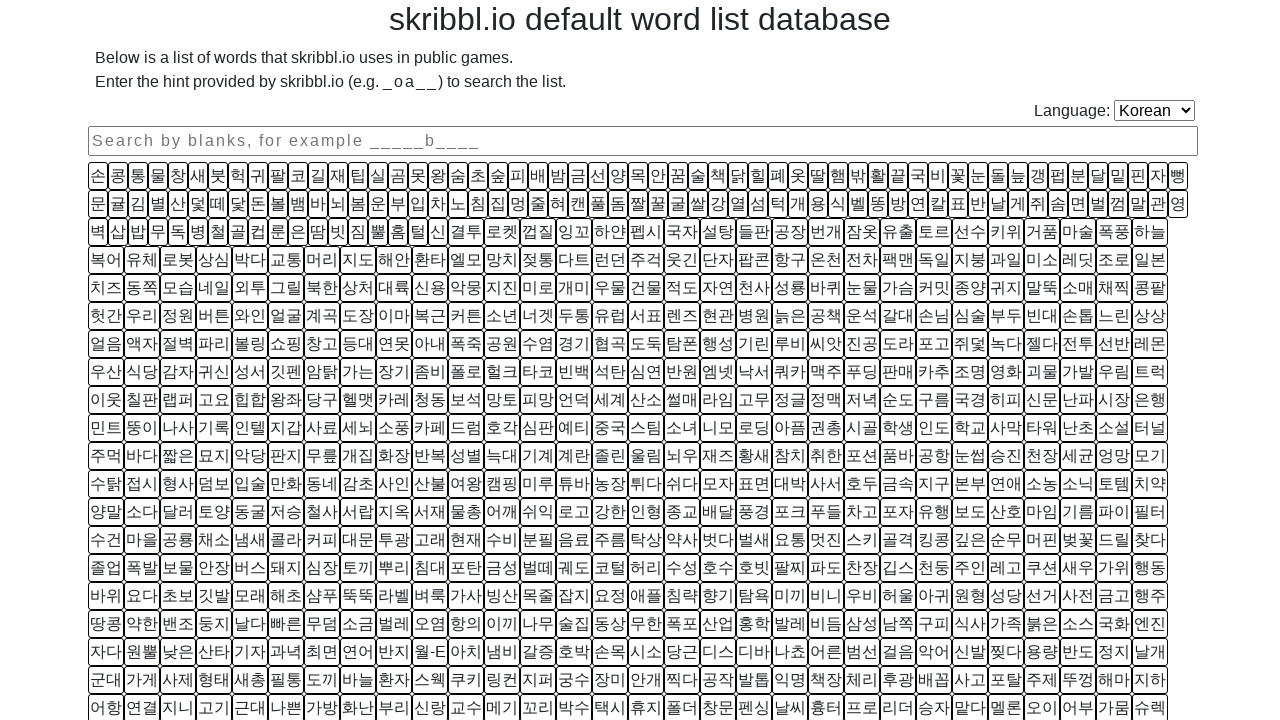

Waited 2 seconds for content to update after selecting Korean.json
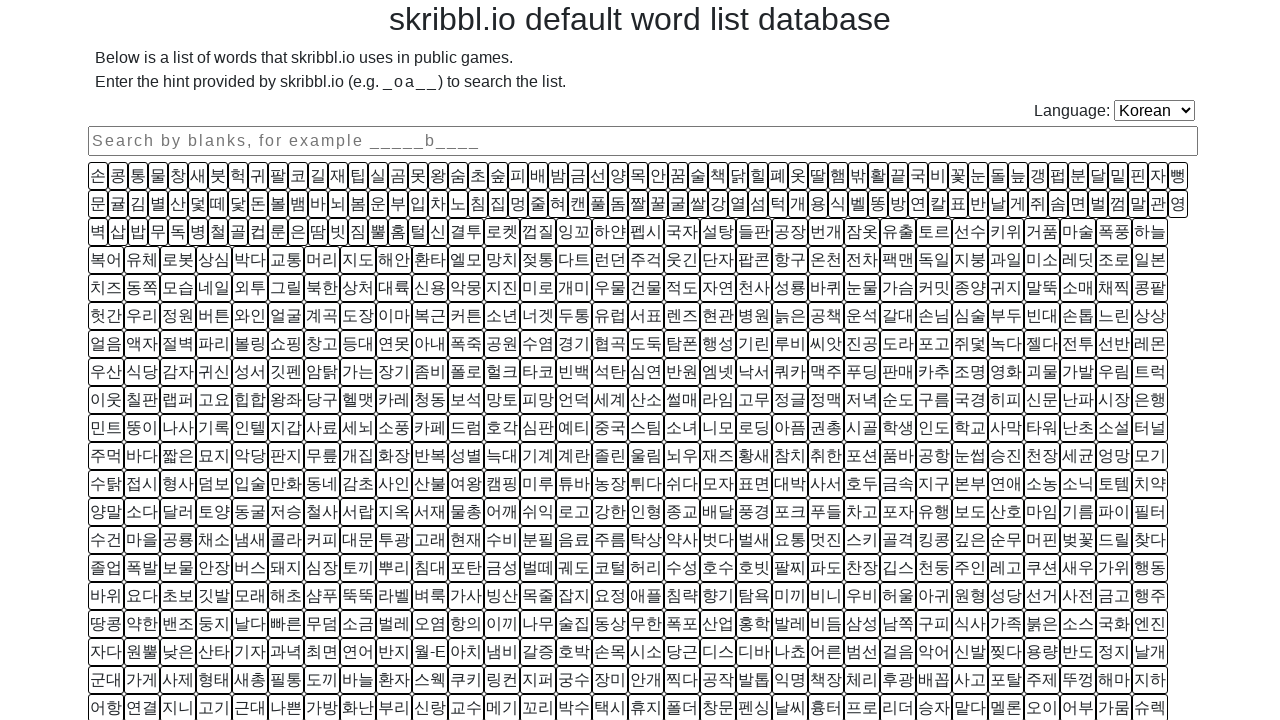

Verified word elements loaded for language: Korean.json
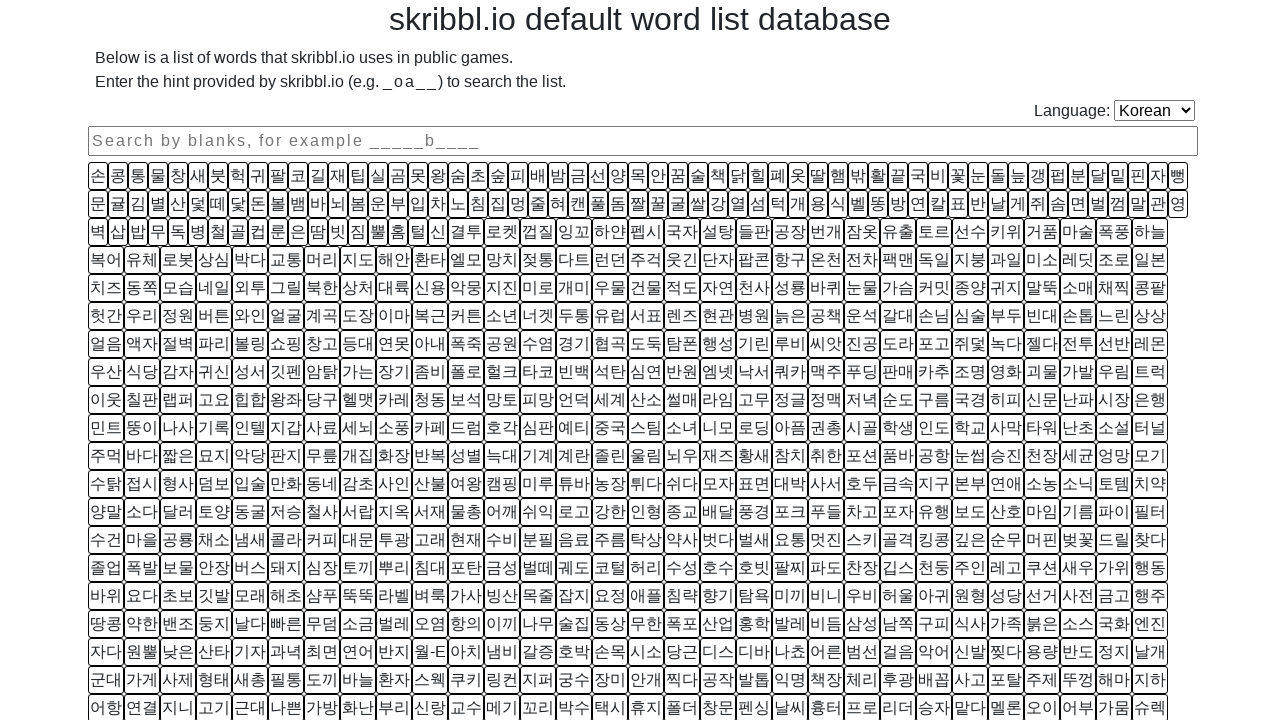

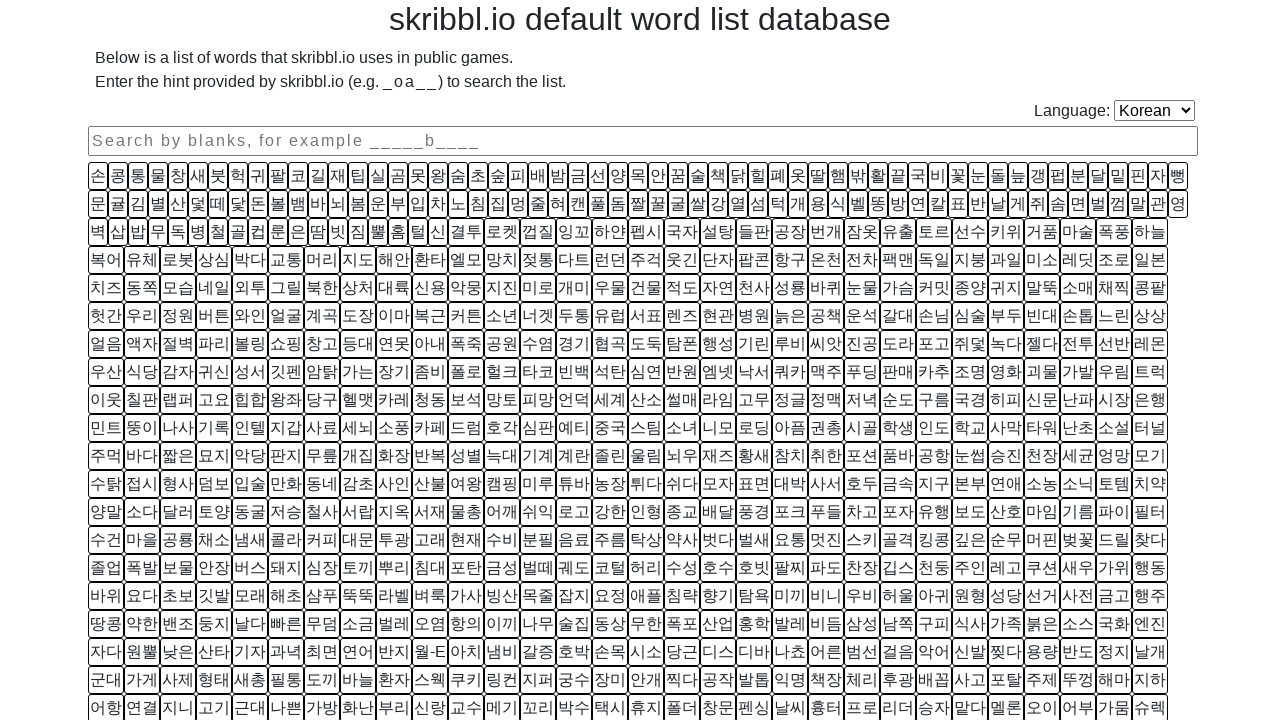